Tests tooltip functionality by hovering over an input field and verifying the tooltip text appears

Starting URL: https://automationfc.github.io/jquery-tooltip/

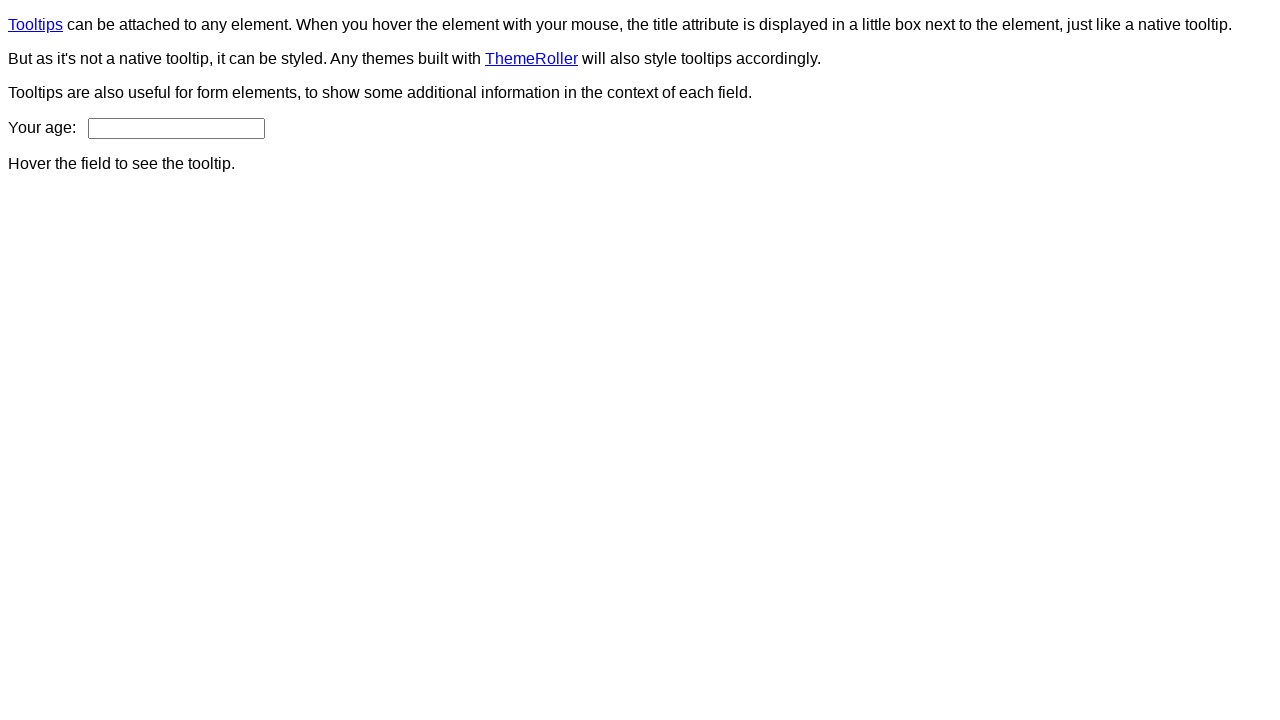

Navigated to jQuery tooltip test page
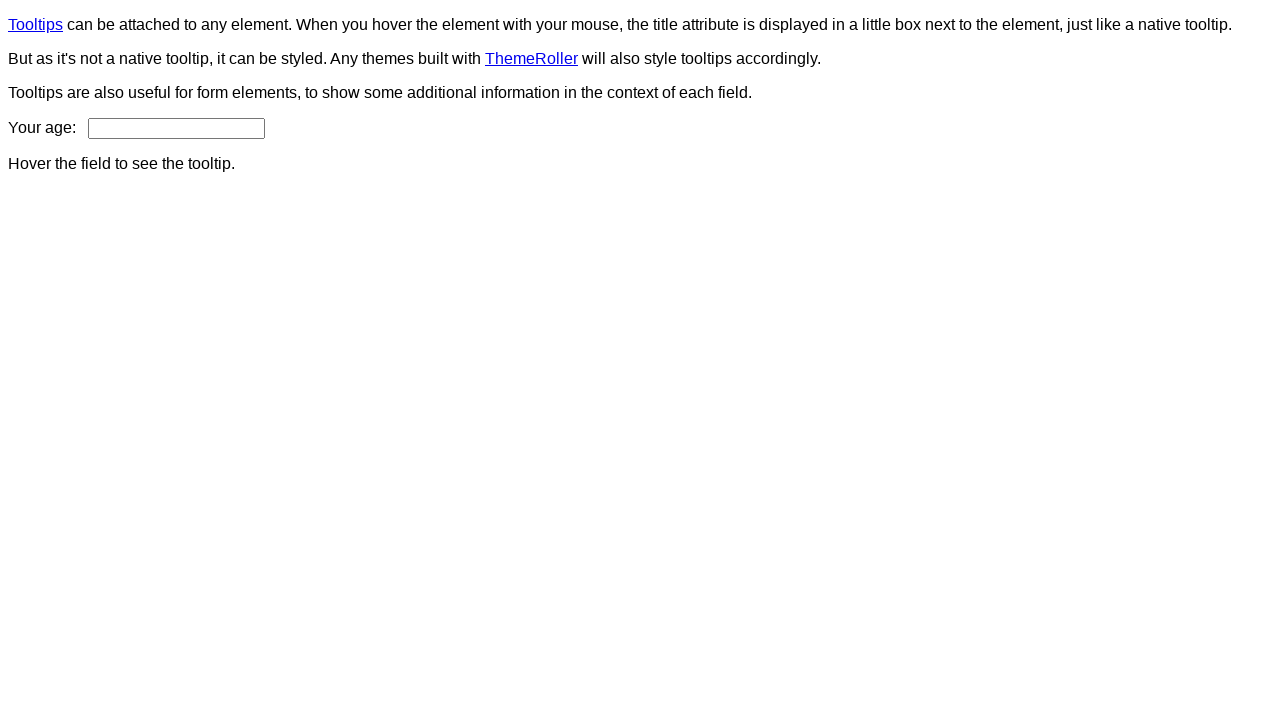

Hovered over age input field to trigger tooltip at (176, 128) on input#age
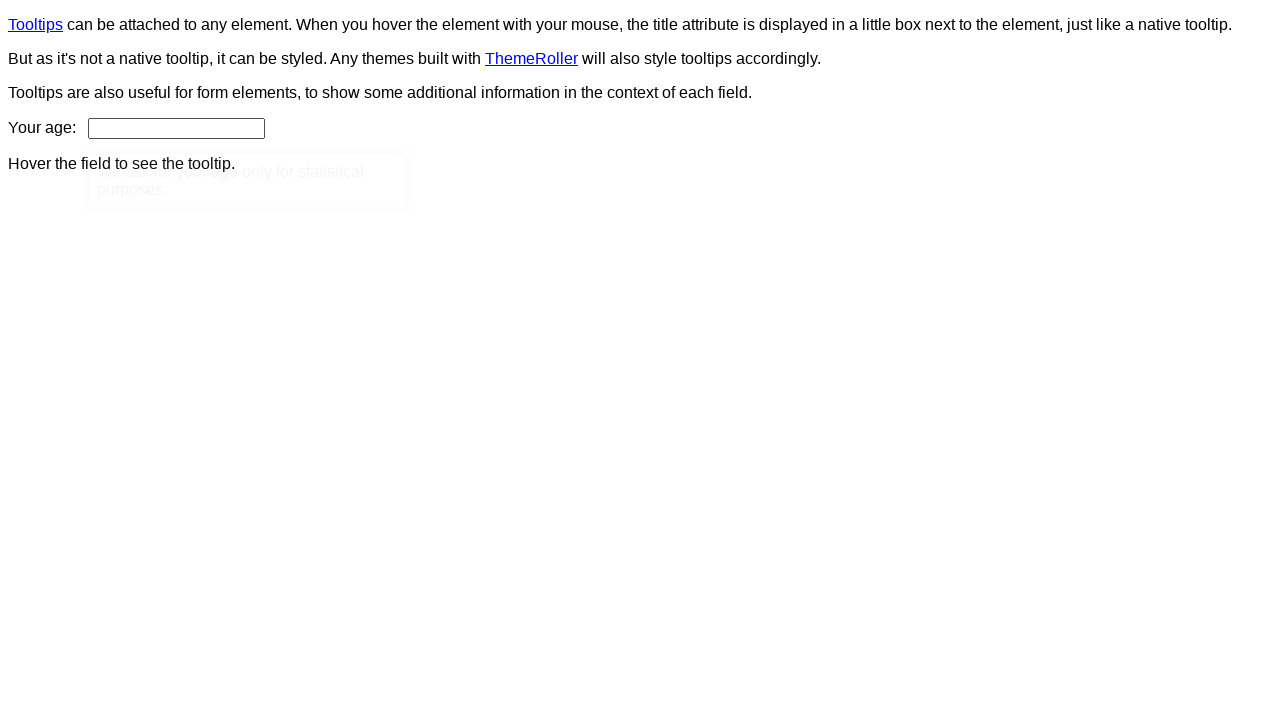

Tooltip content element appeared
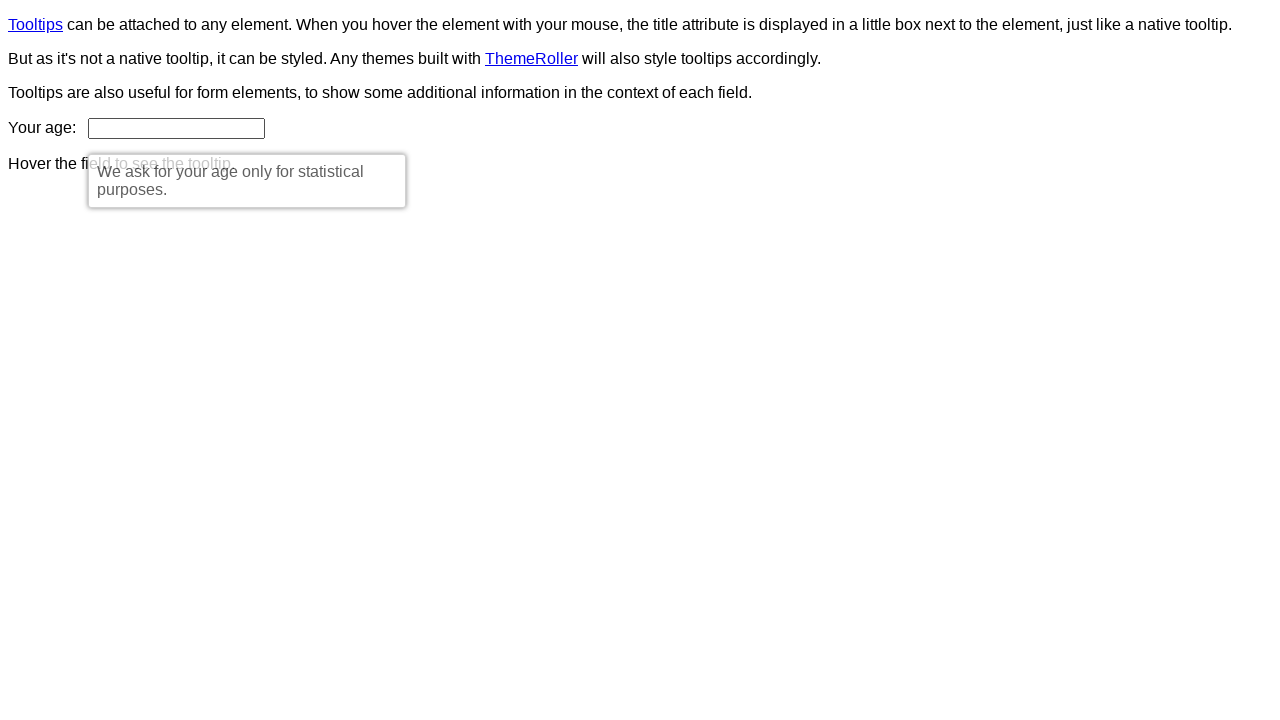

Retrieved tooltip text content
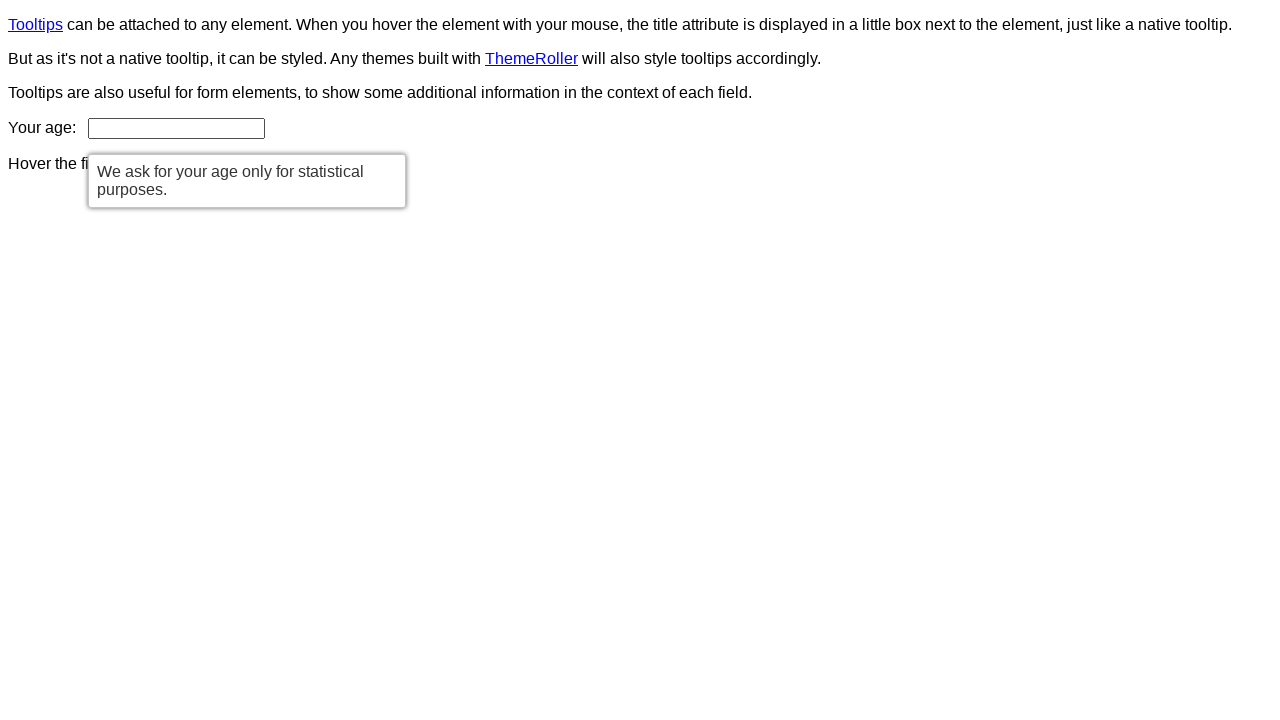

Verified tooltip text matches expected message: 'We ask for your age only for statistical purposes.'
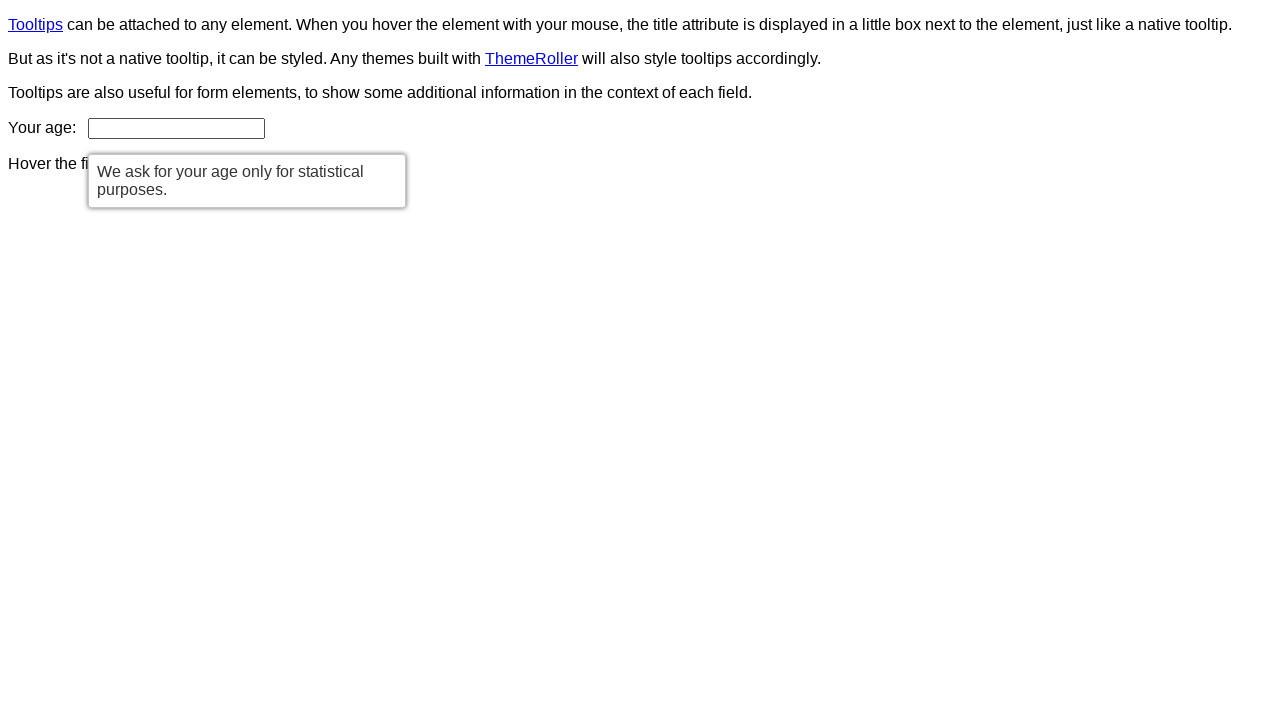

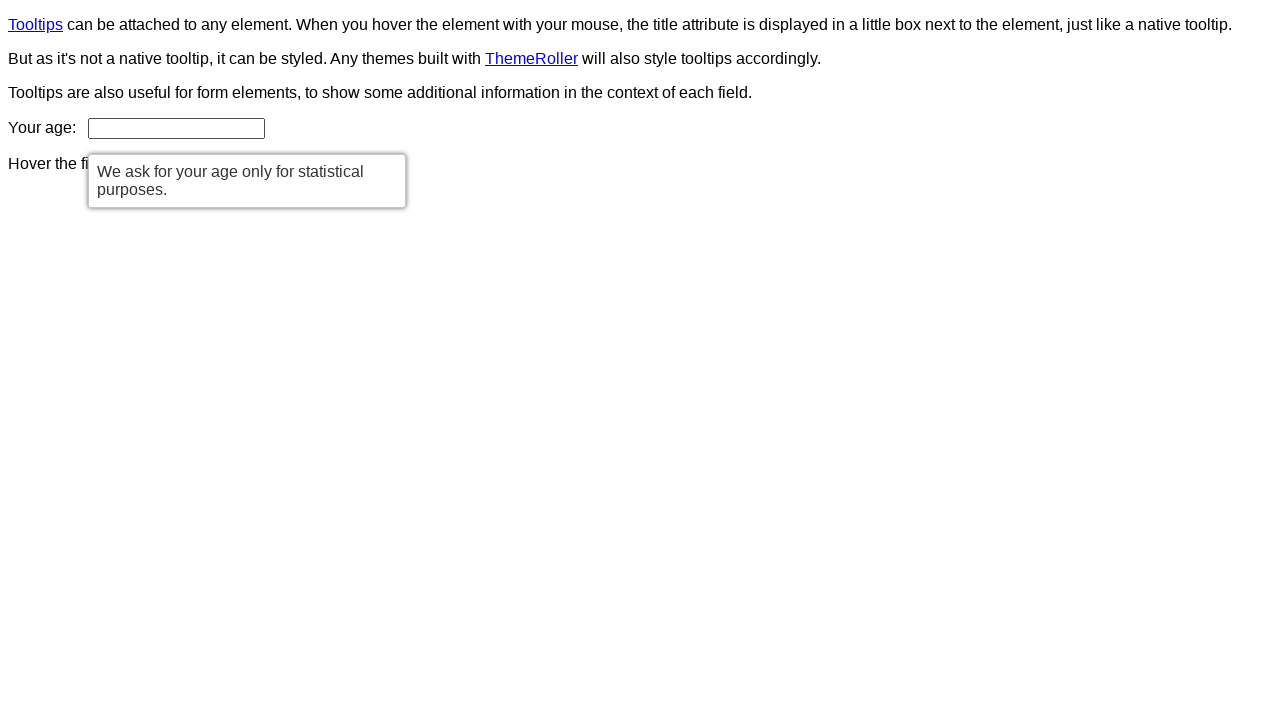